Tests double-click functionality by performing a double-click action on a button and verifying the interaction works on the DemoQA buttons page.

Starting URL: https://demoqa.com/buttons

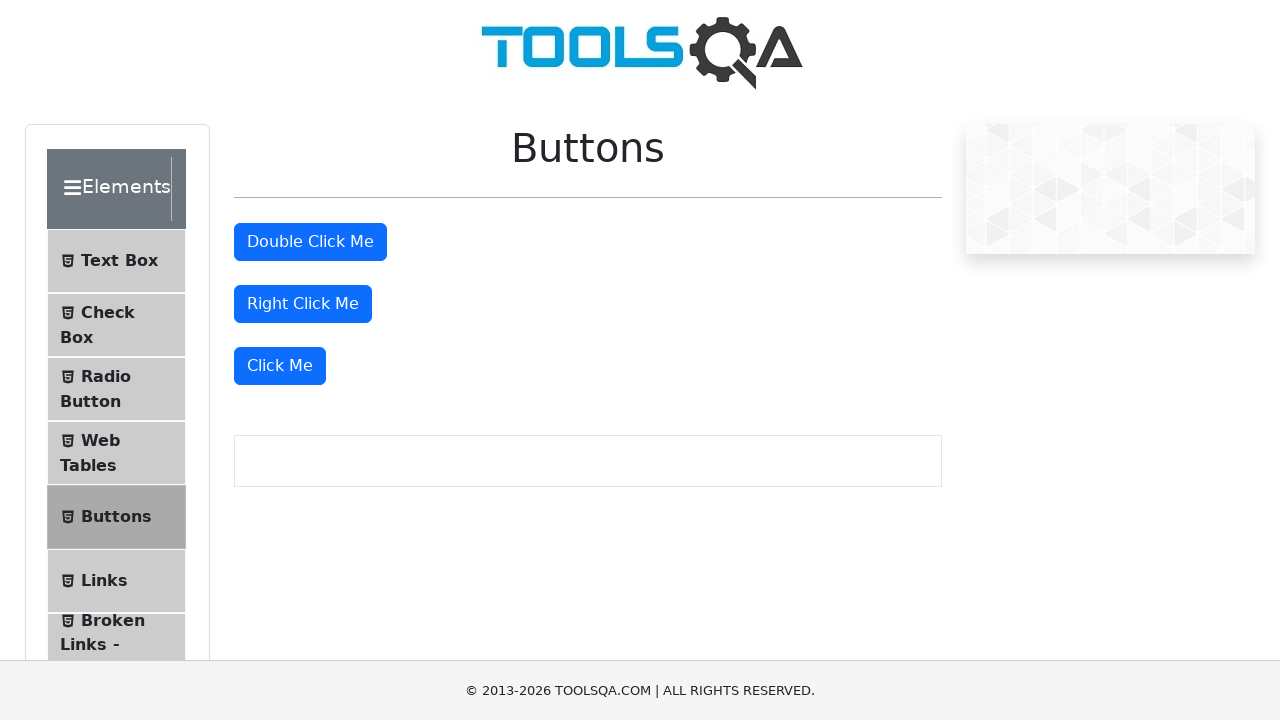

Double-clicked on the double click button at (310, 242) on #doubleClickBtn
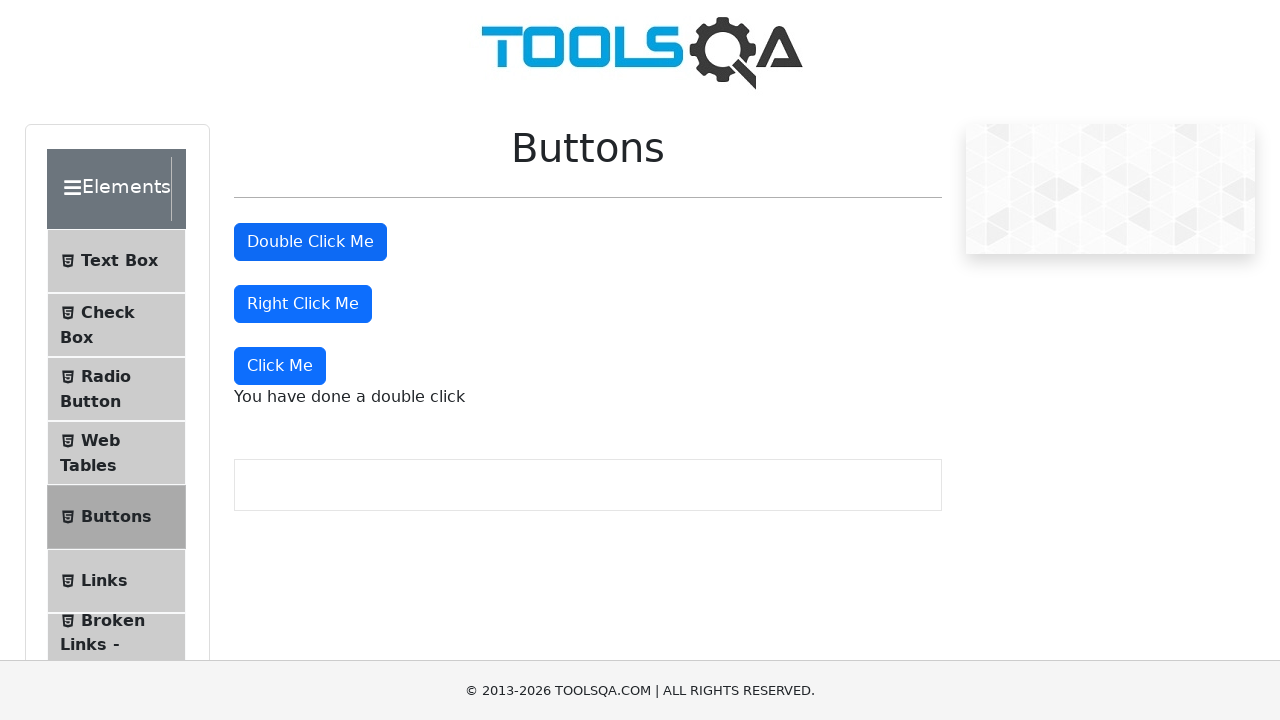

Double-click result message appeared confirming interaction was registered
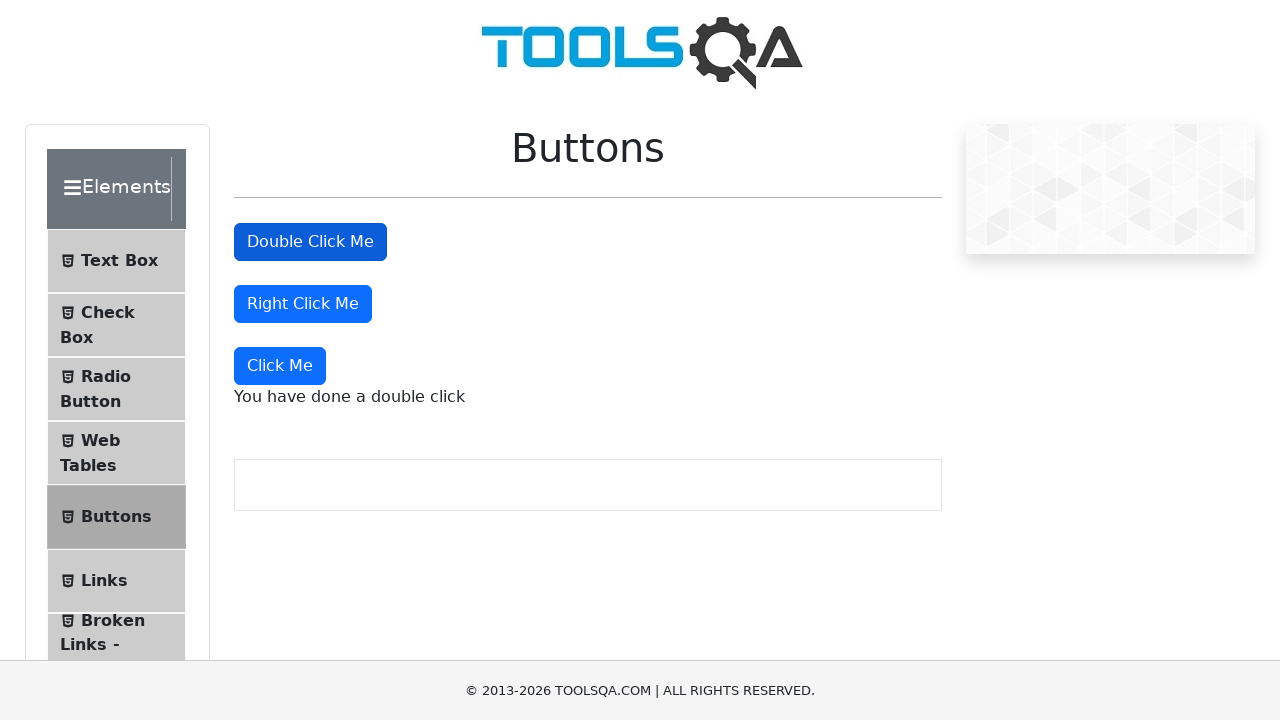

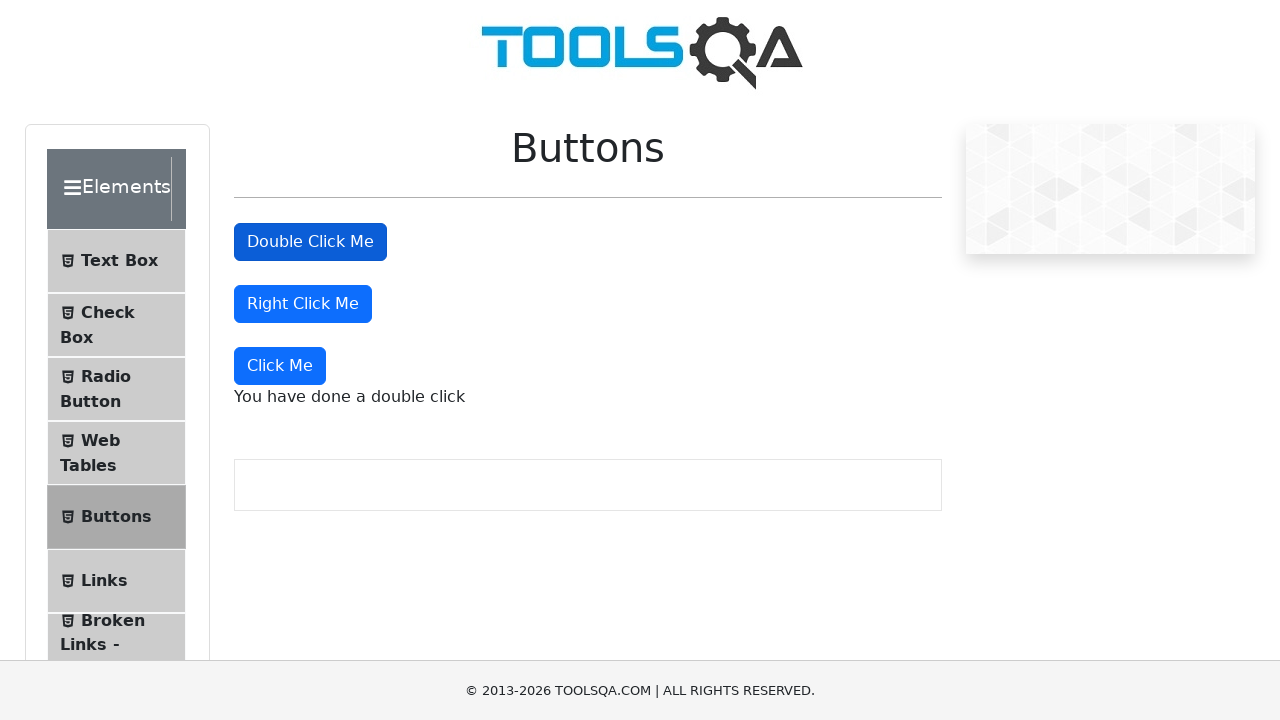